Navigates to the Bio-C-Bon Japan website, clicks on the first article in the main article list, and verifies that the article page loads with its title, image, and content elements.

Starting URL: https://www.bio-c-bon.jp/

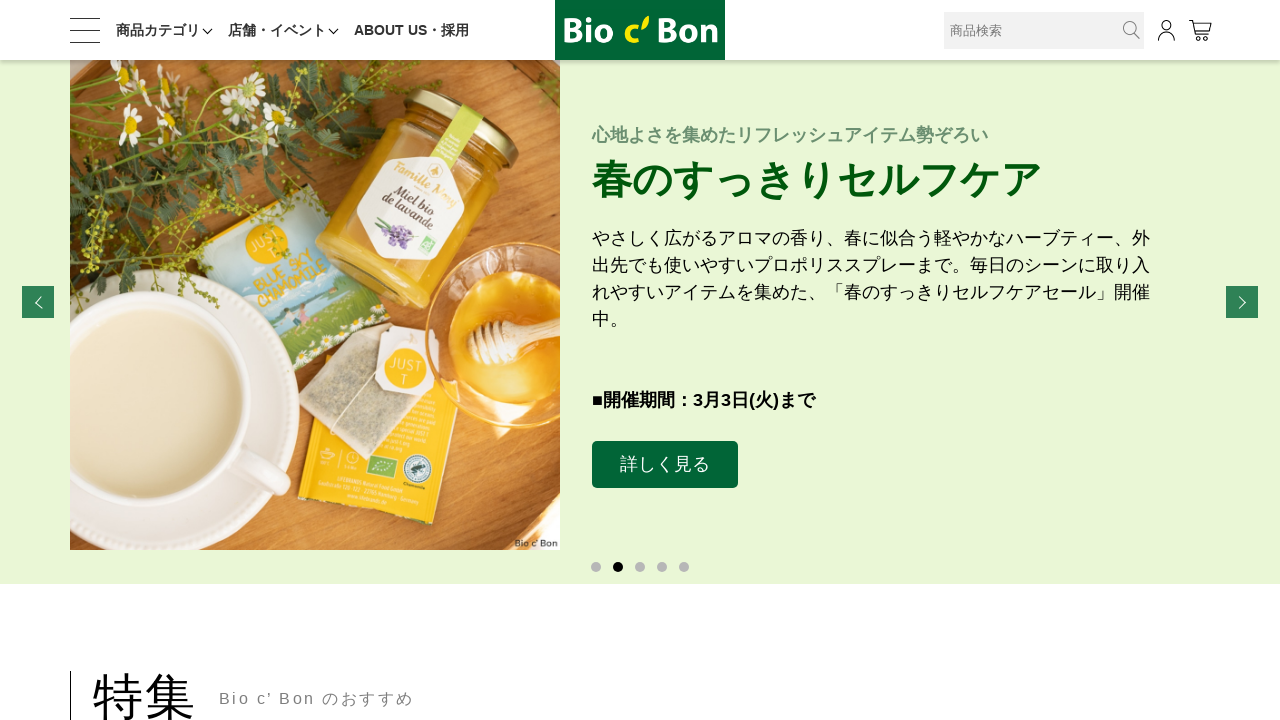

Waited for first article link selector to be present
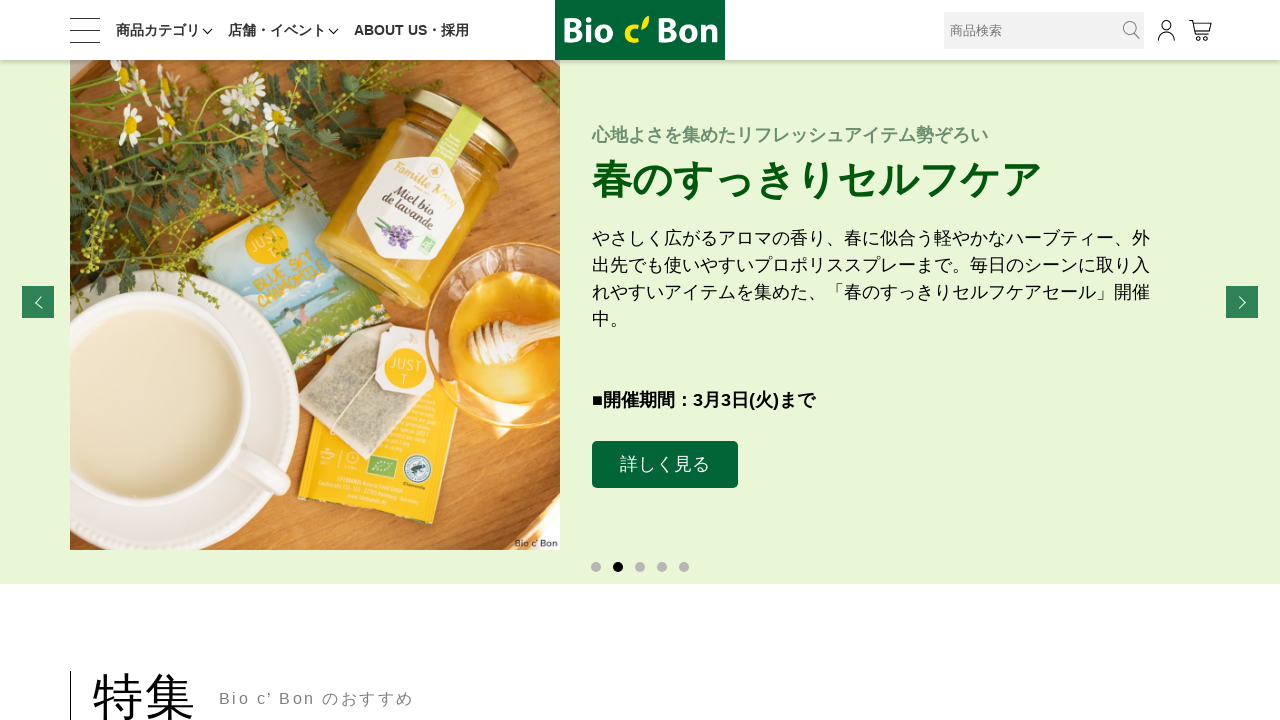

Located first article link element
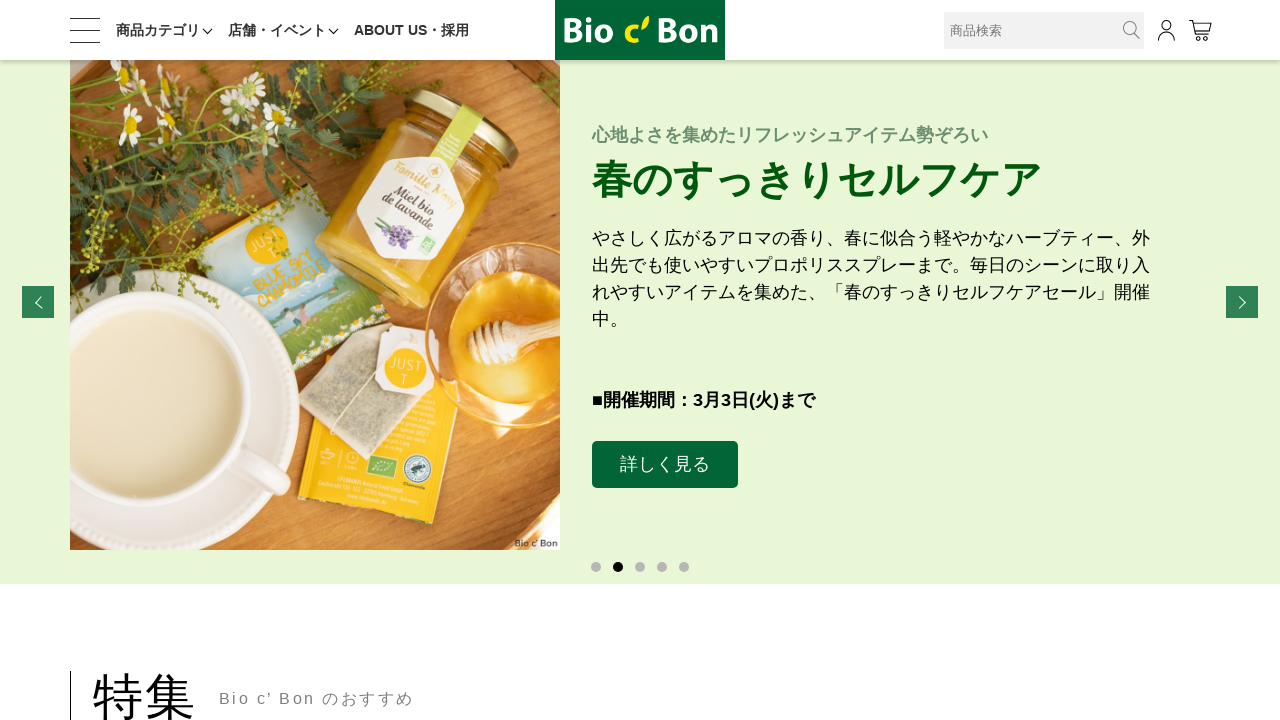

Retrieved article link href: https://www.bio-c-bon.jp/category/900E0008/
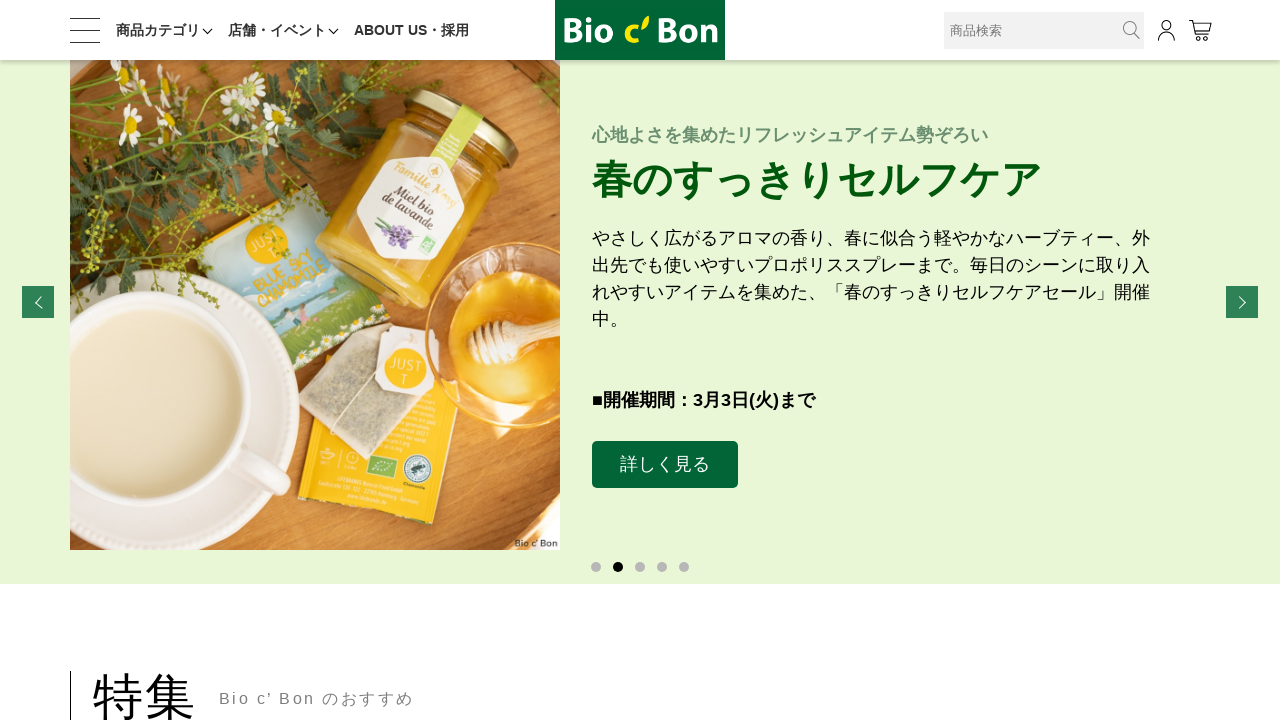

Navigated to article page
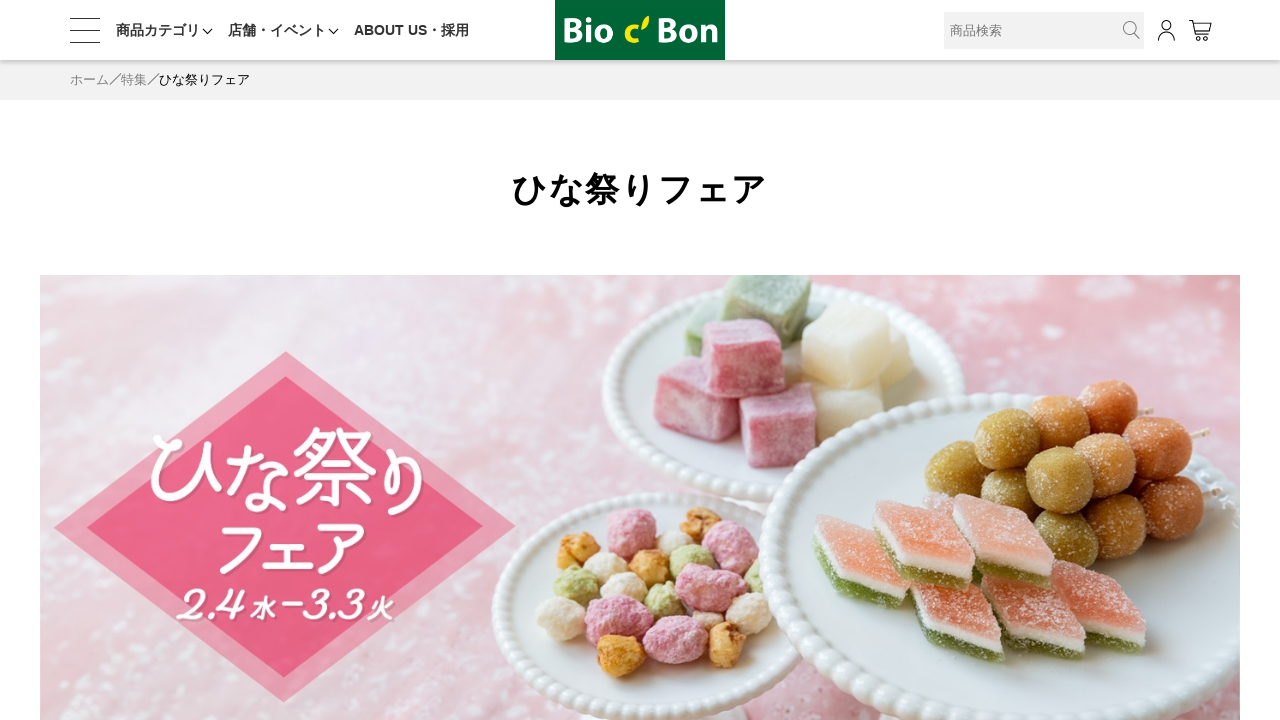

Article title element loaded
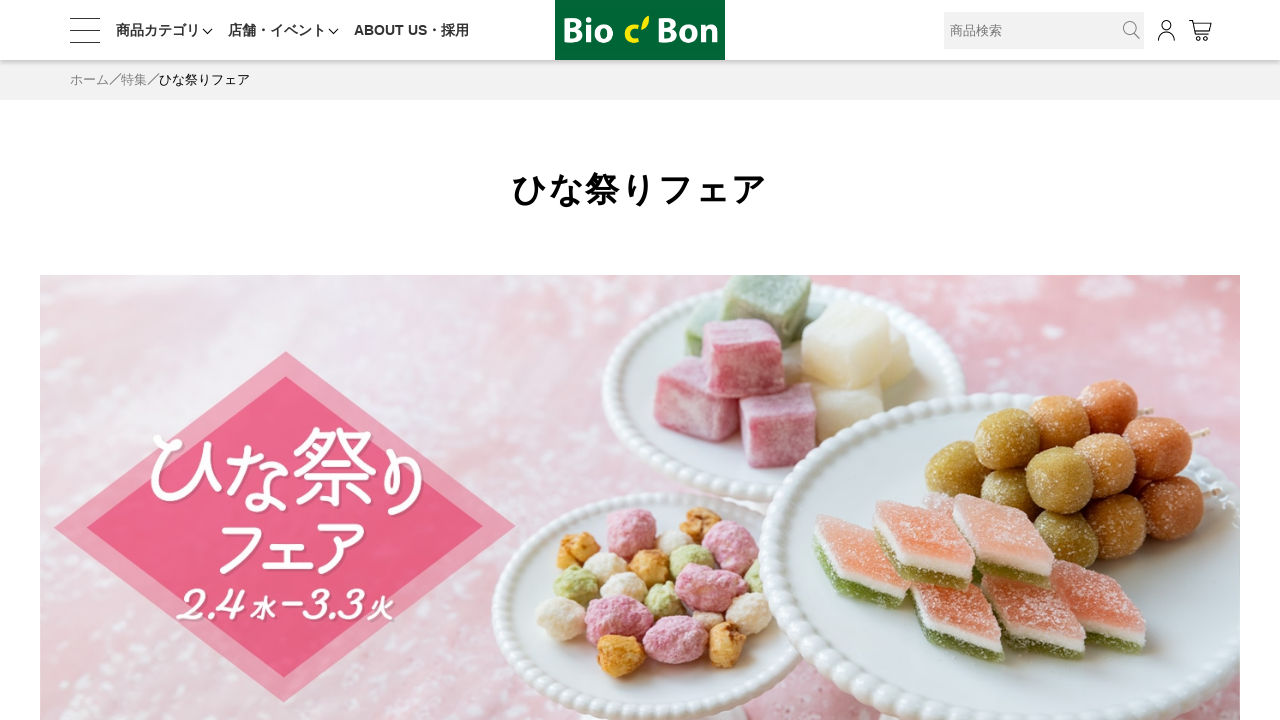

Article image element loaded
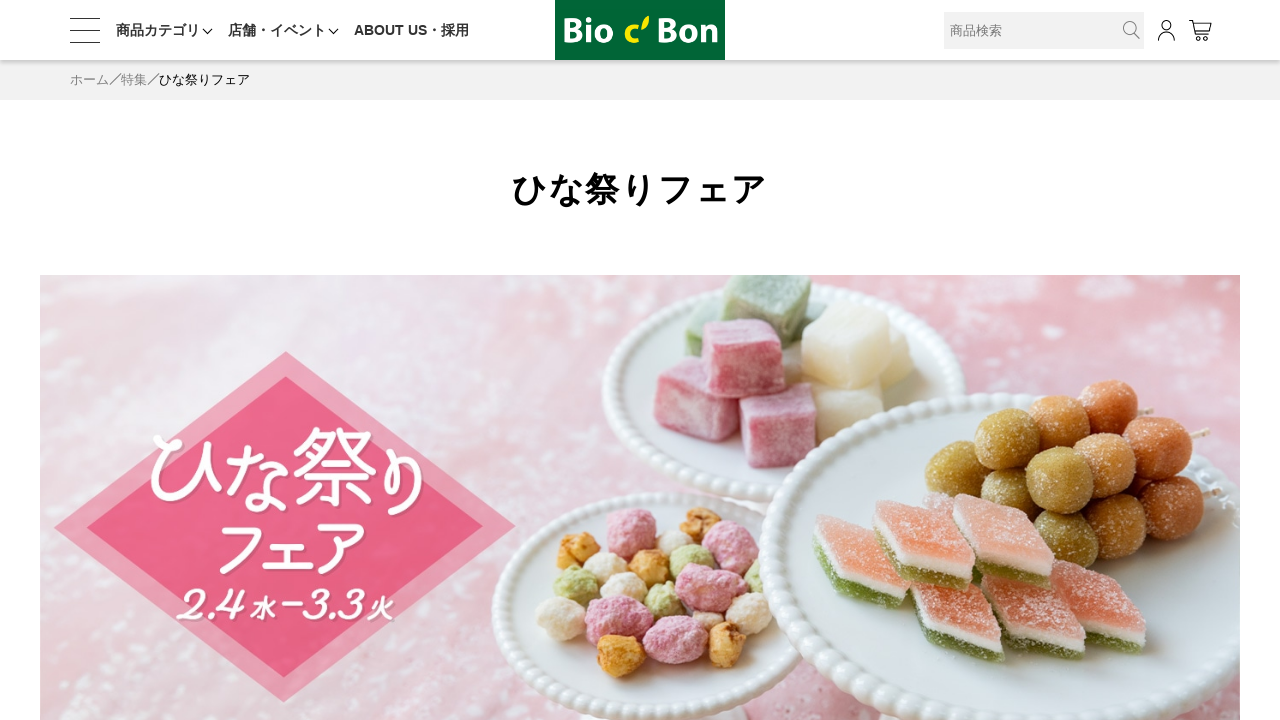

Article content container verified
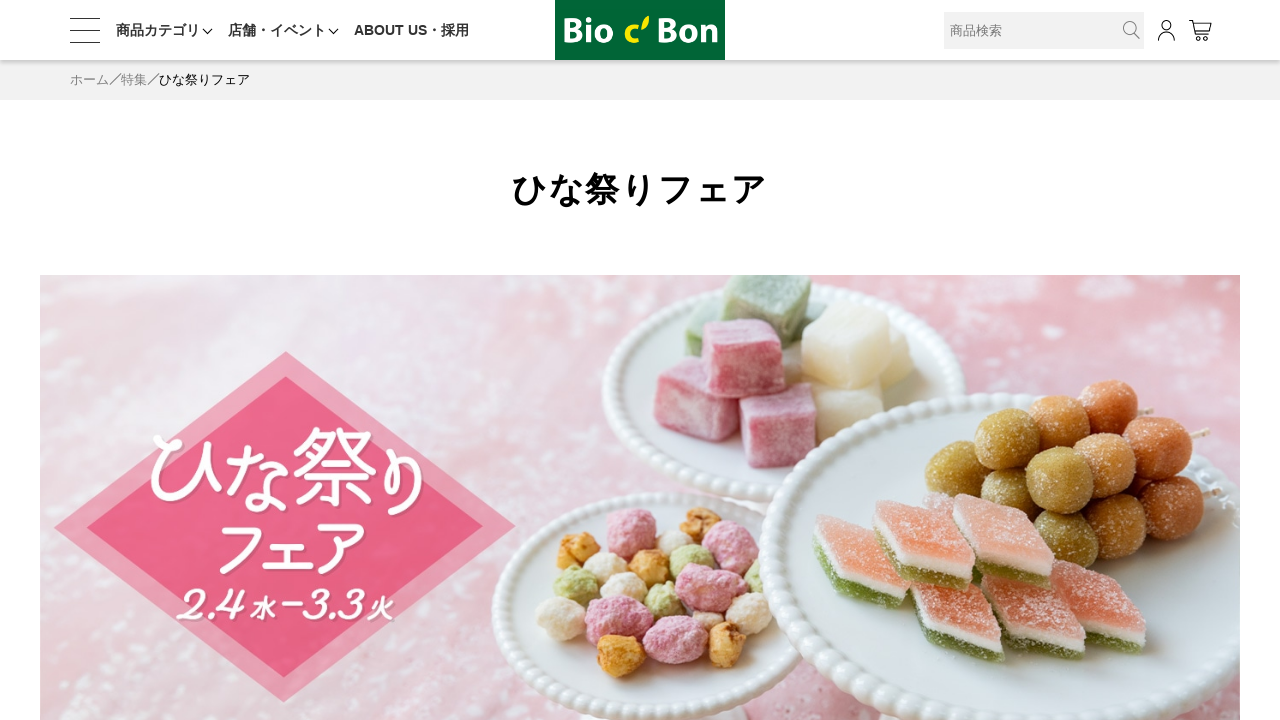

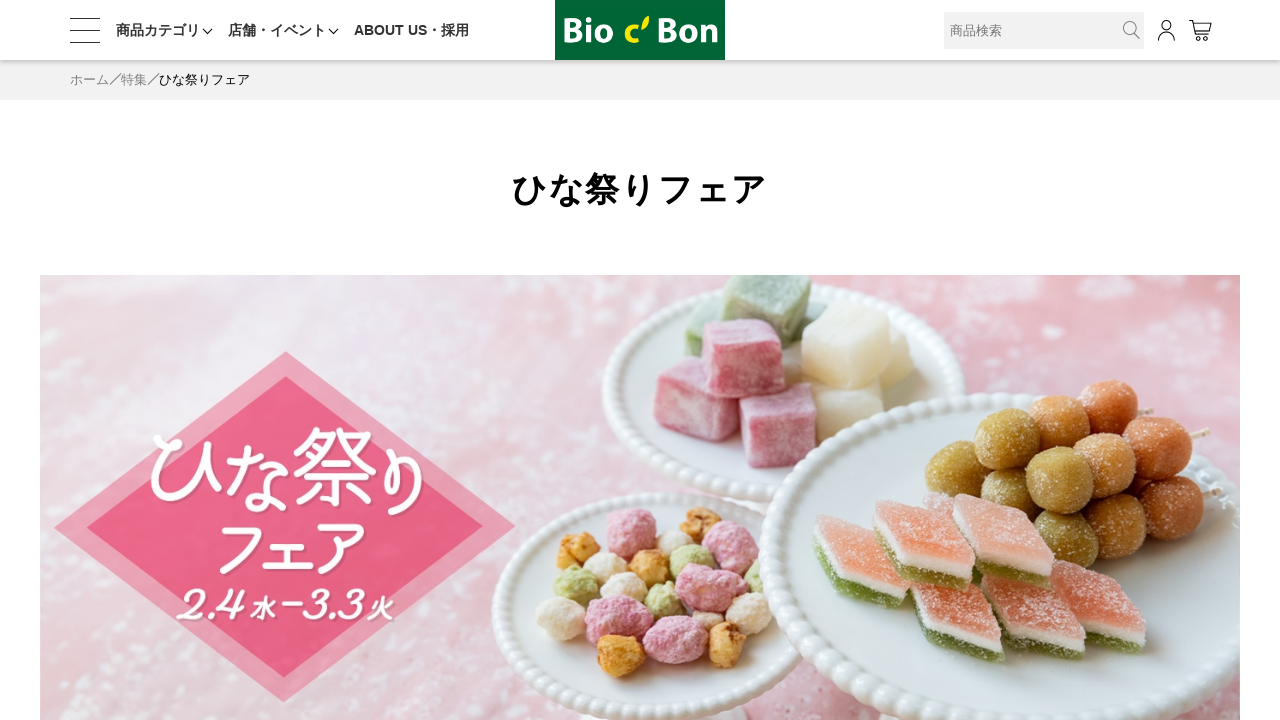